Tests clicking the Login link and verifying the login form is displayed

Starting URL: https://www.demoblaze.com/

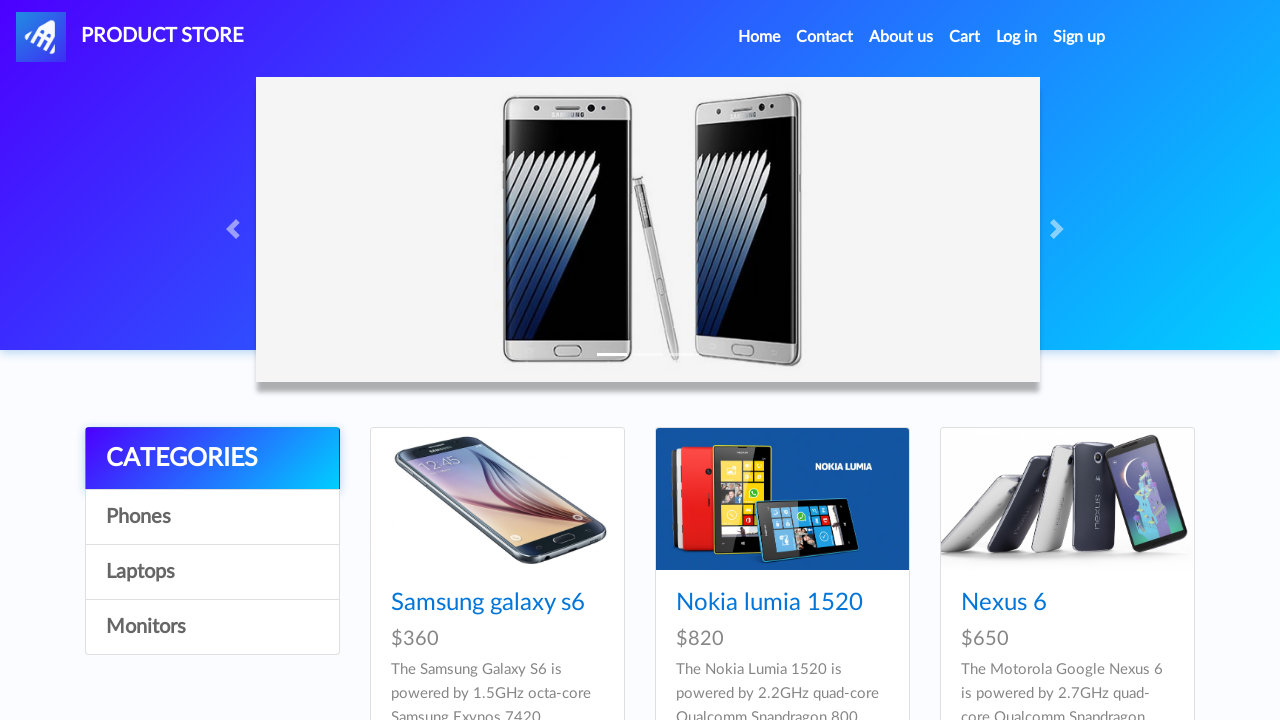

Clicked the Login link at (1017, 37) on xpath=//a[@id='login2']
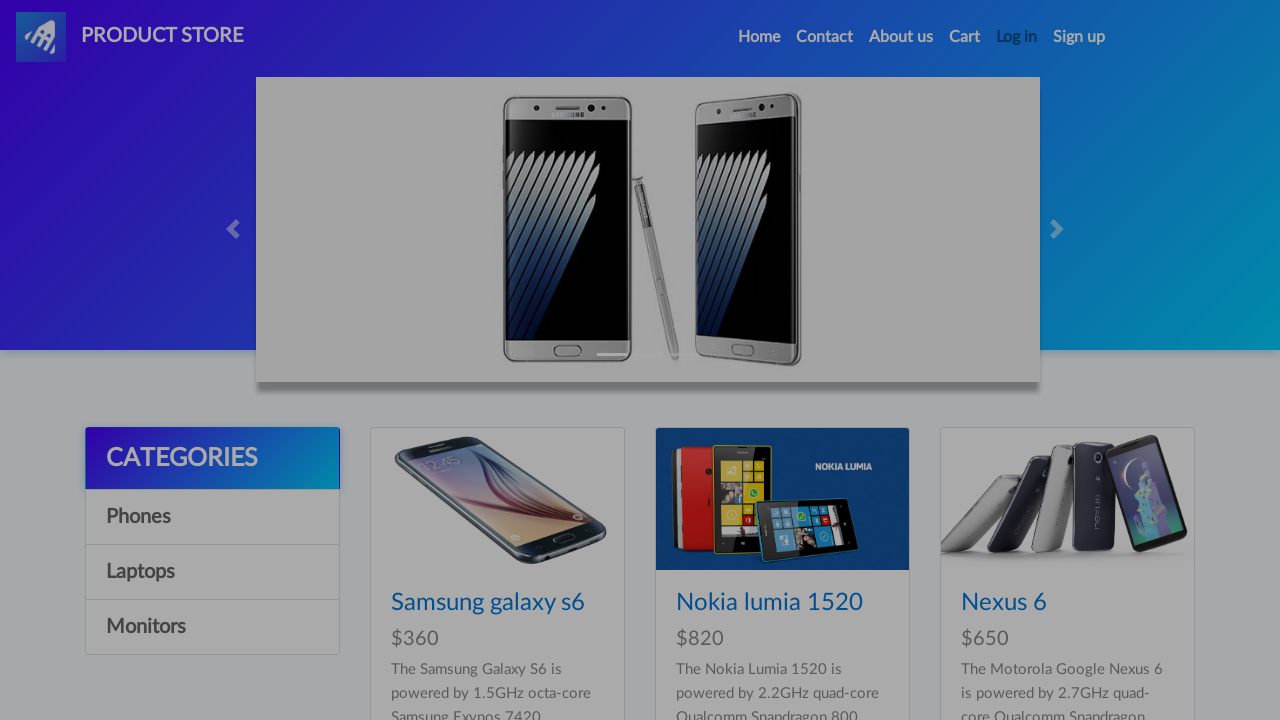

Login form modal body is now visible
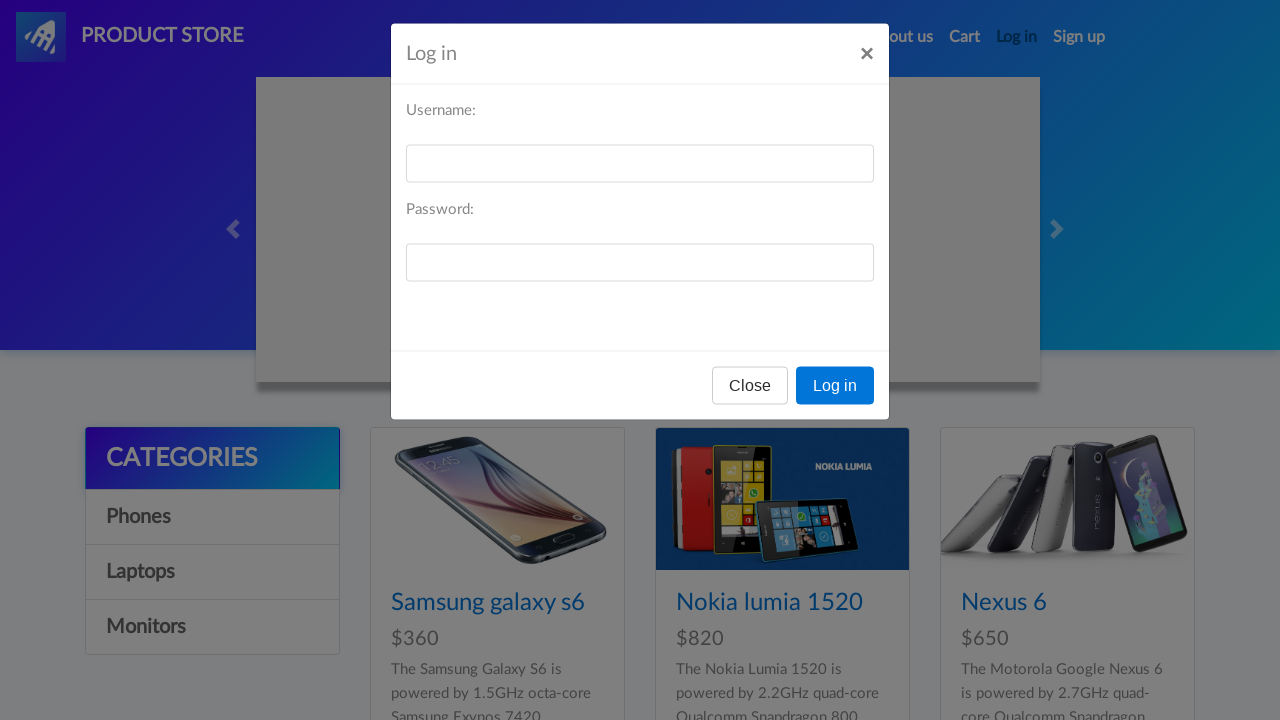

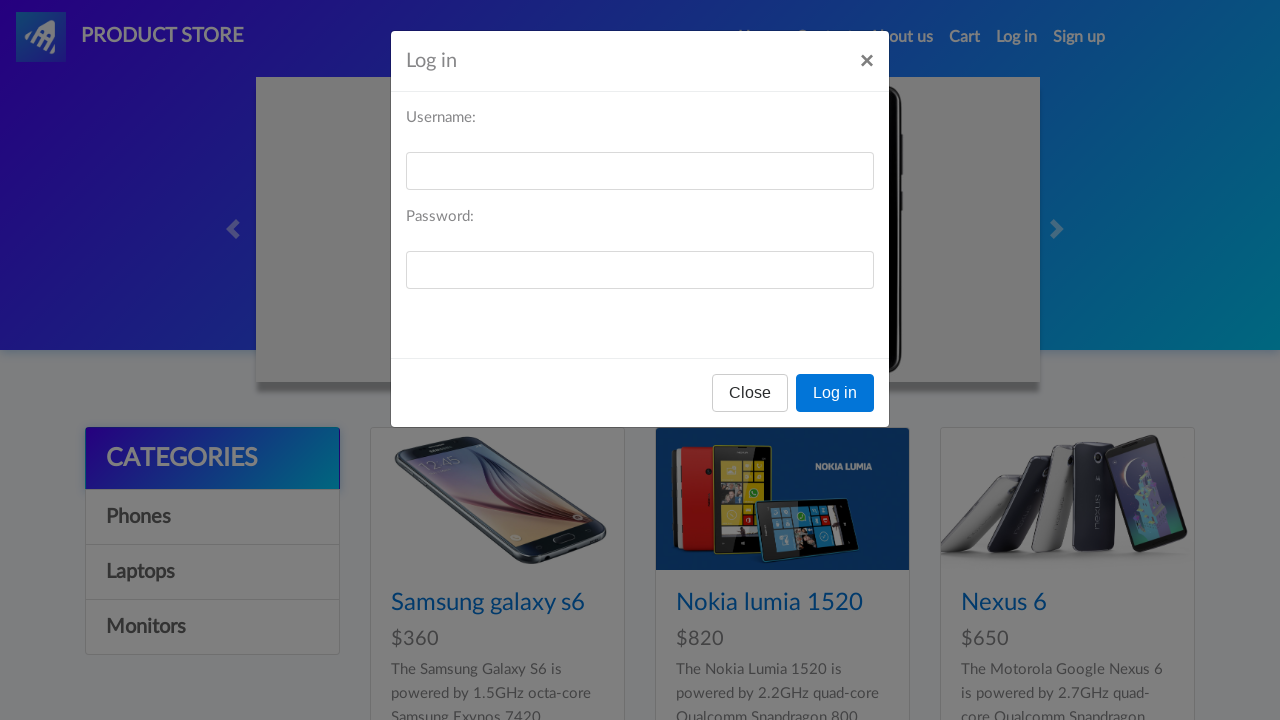